Tests drag-and-drop functionality on the jQuery UI droppable demo page by dragging an element and dropping it onto a target area within an iframe.

Starting URL: https://jqueryui.com/droppable/

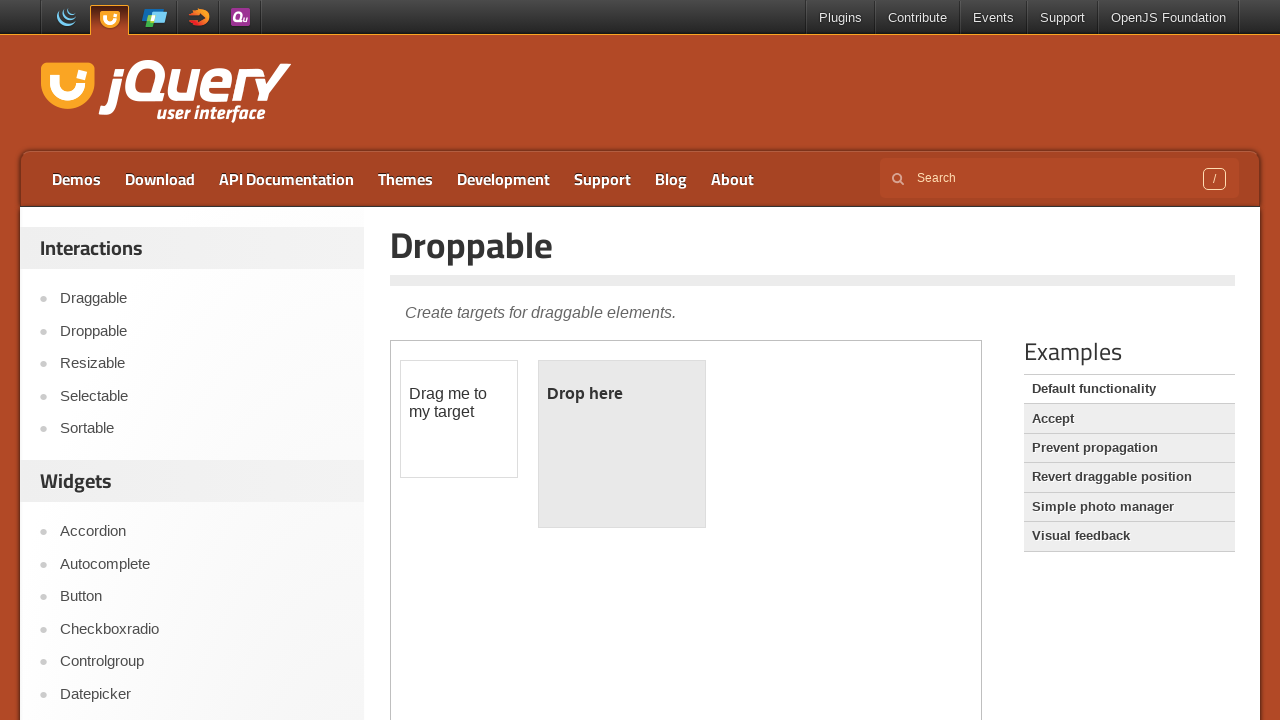

Located the demo iframe on the droppable page
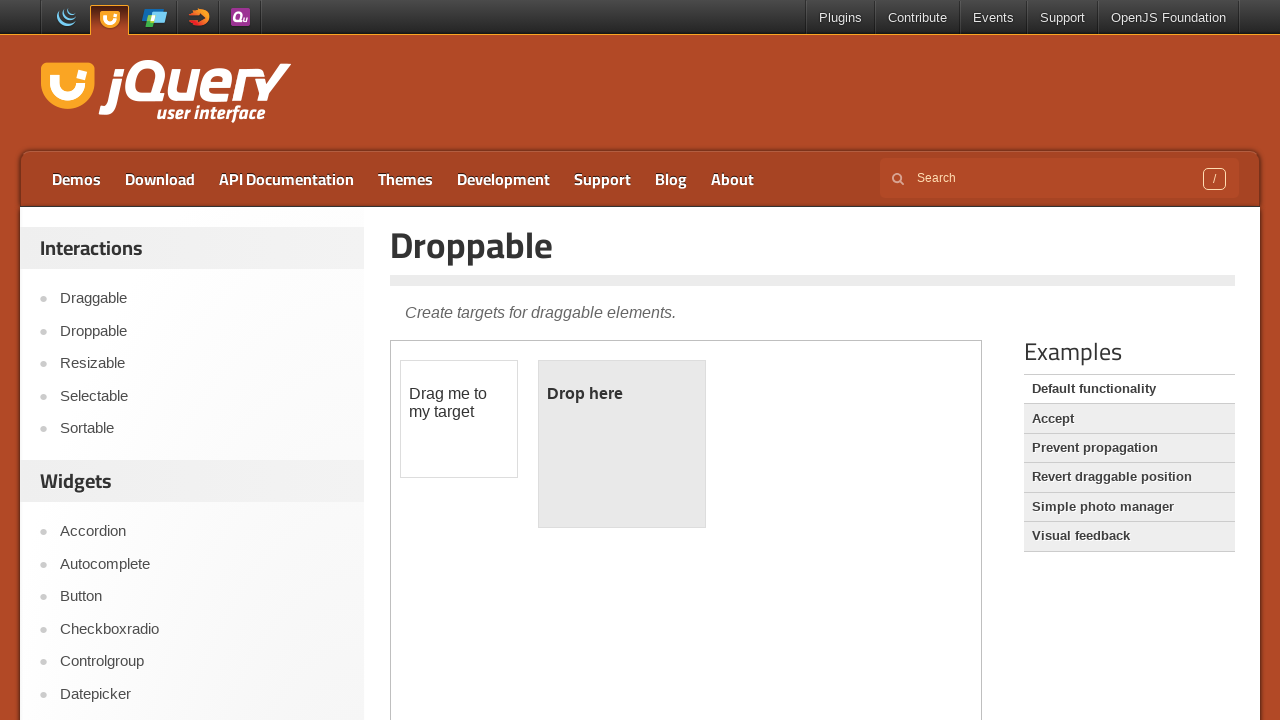

Located the draggable element within the iframe
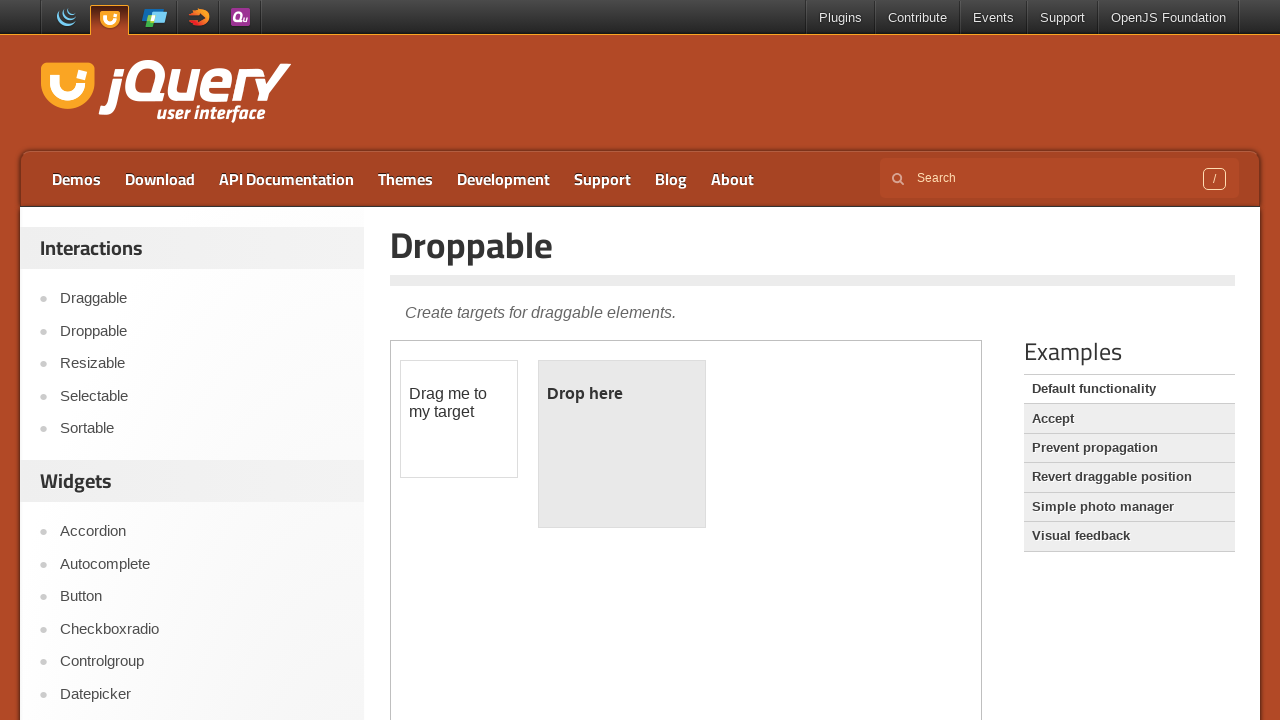

Located the droppable target element within the iframe
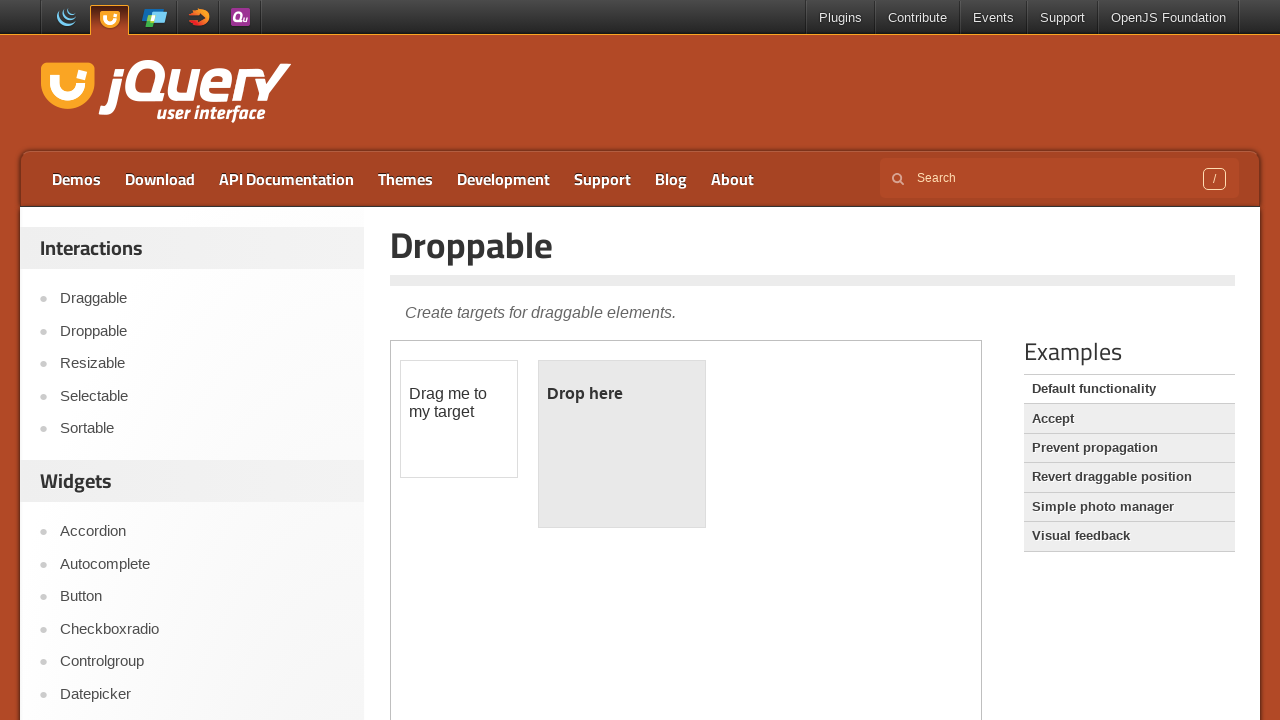

Dragged the draggable element onto the droppable target at (622, 444)
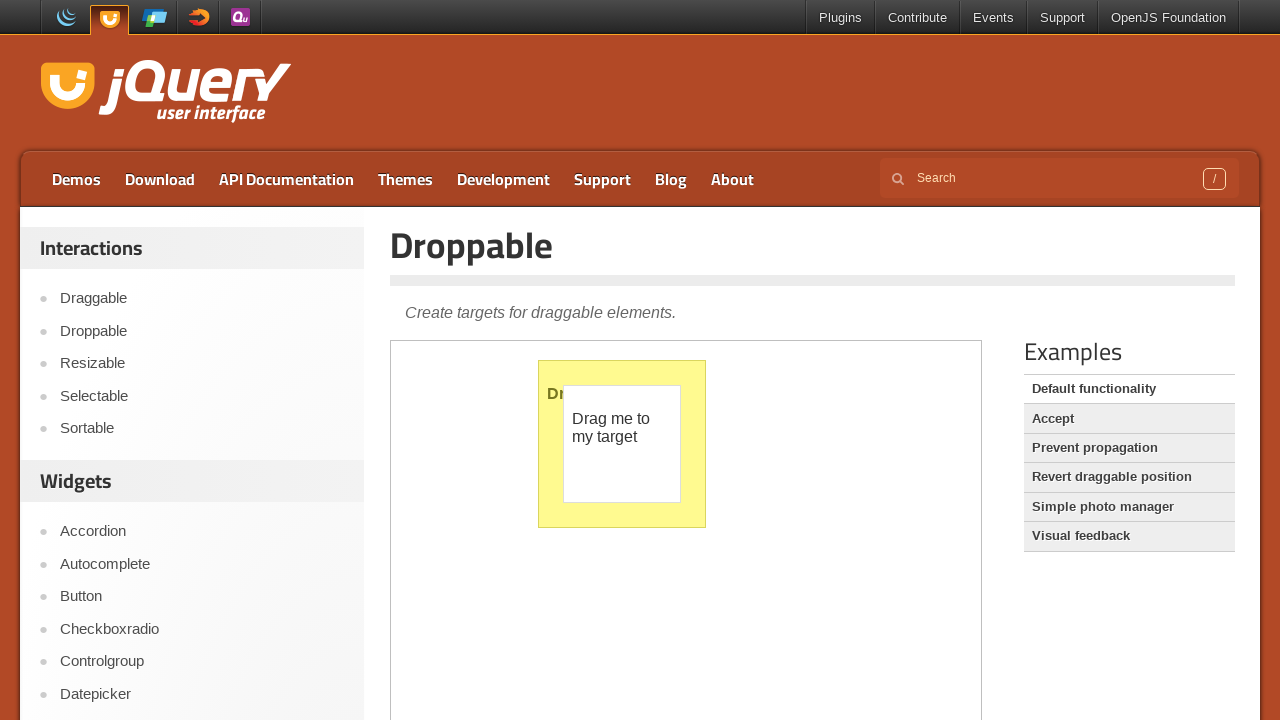

Verified that the droppable element changed to ui-state-highlight state, confirming successful drop
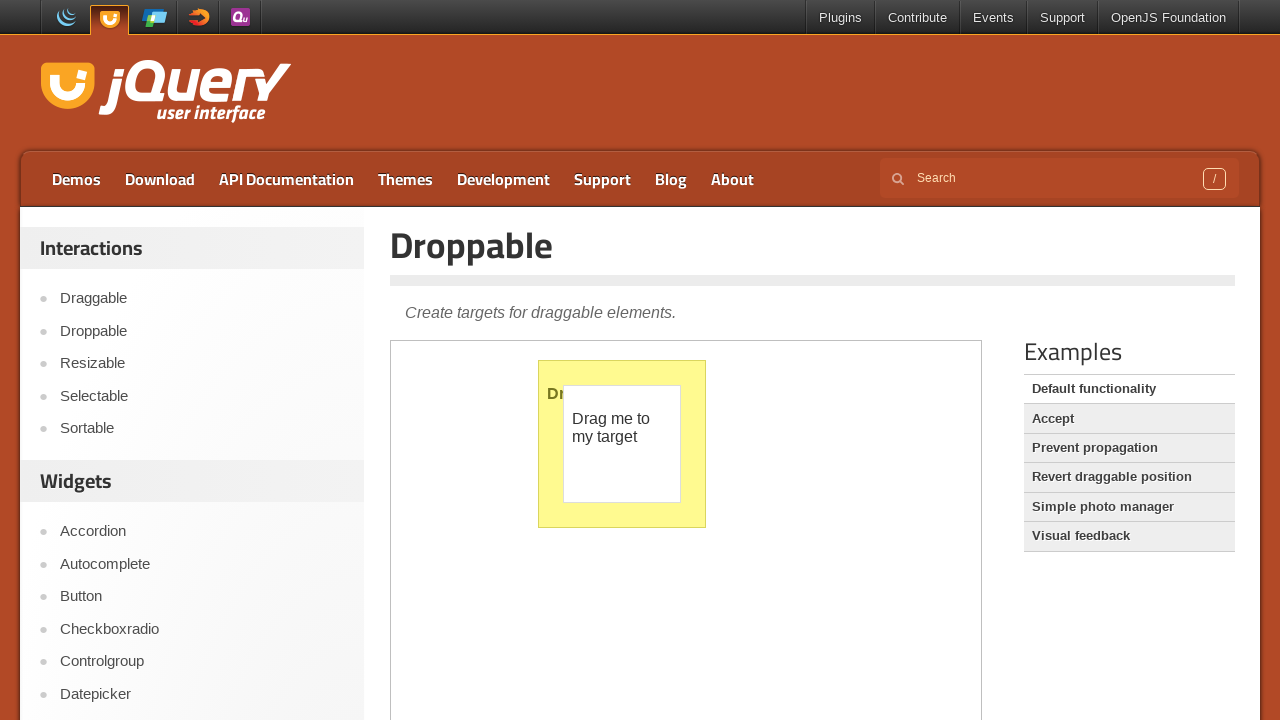

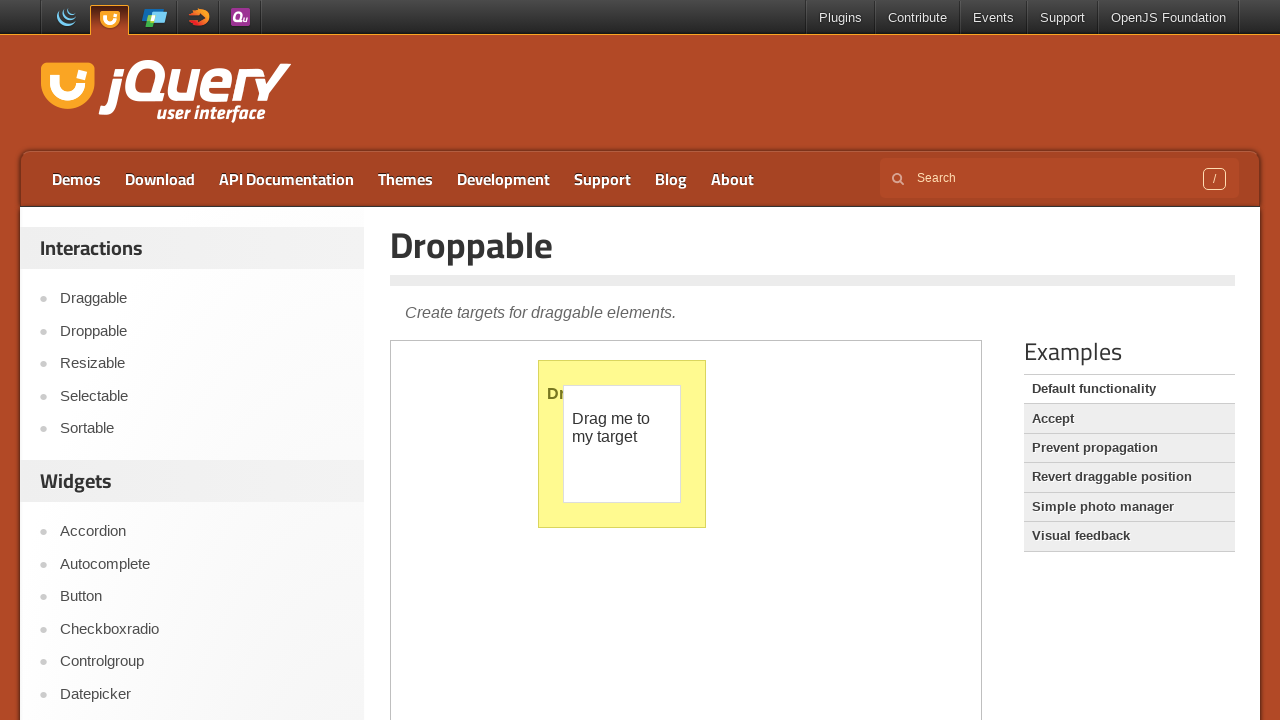